Tests slider interaction by dragging a slider element horizontally using drag and drop offset action

Starting URL: https://jqueryui.com/slider/

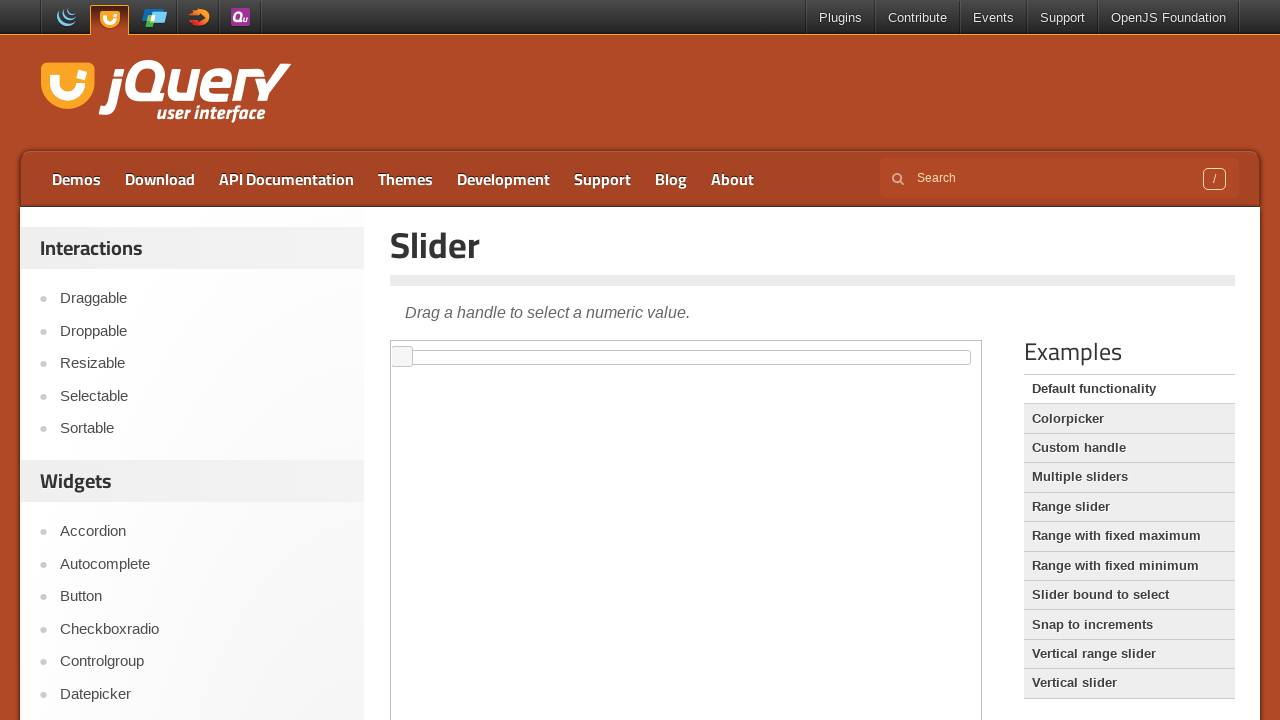

Located iframe containing slider demo
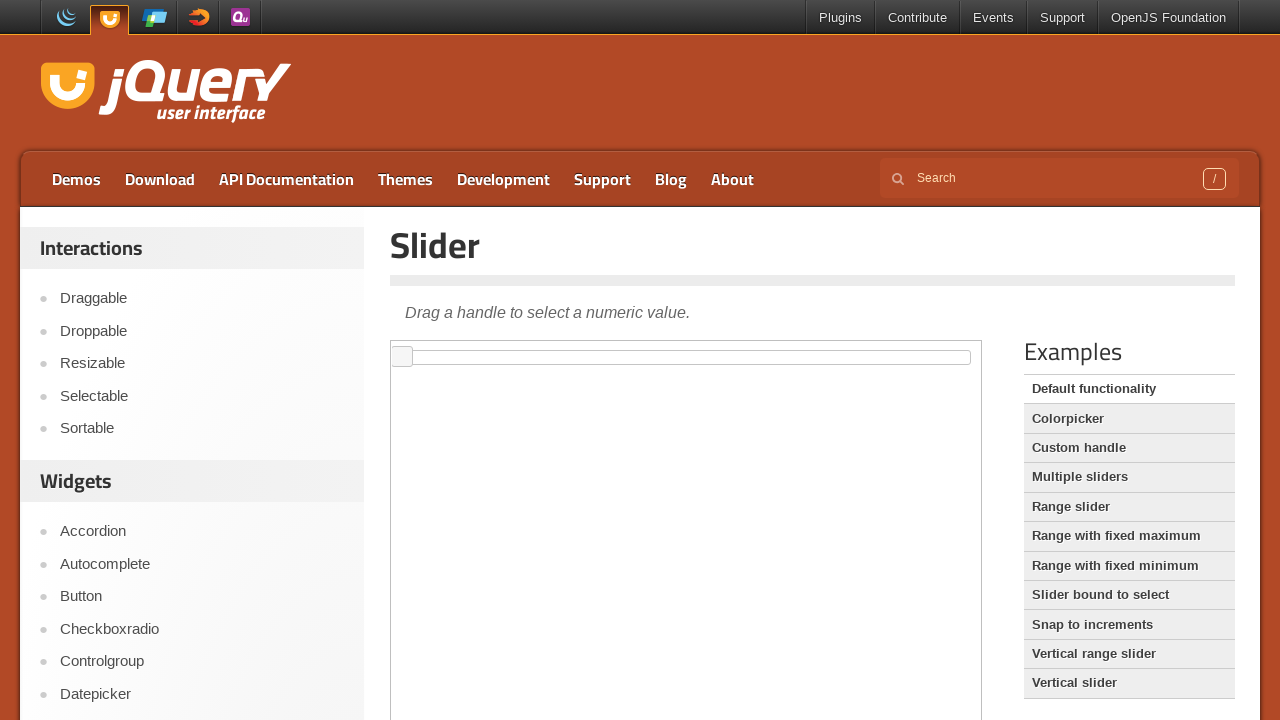

Located slider handle element
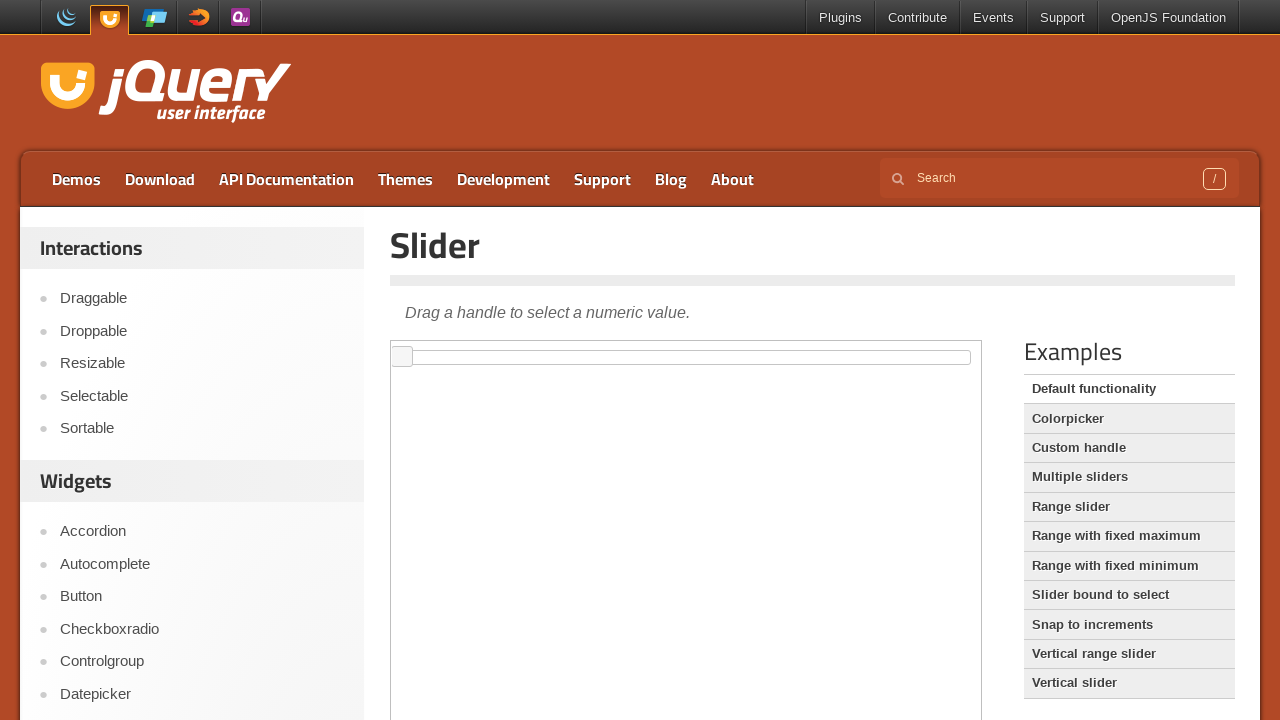

Slider handle became visible
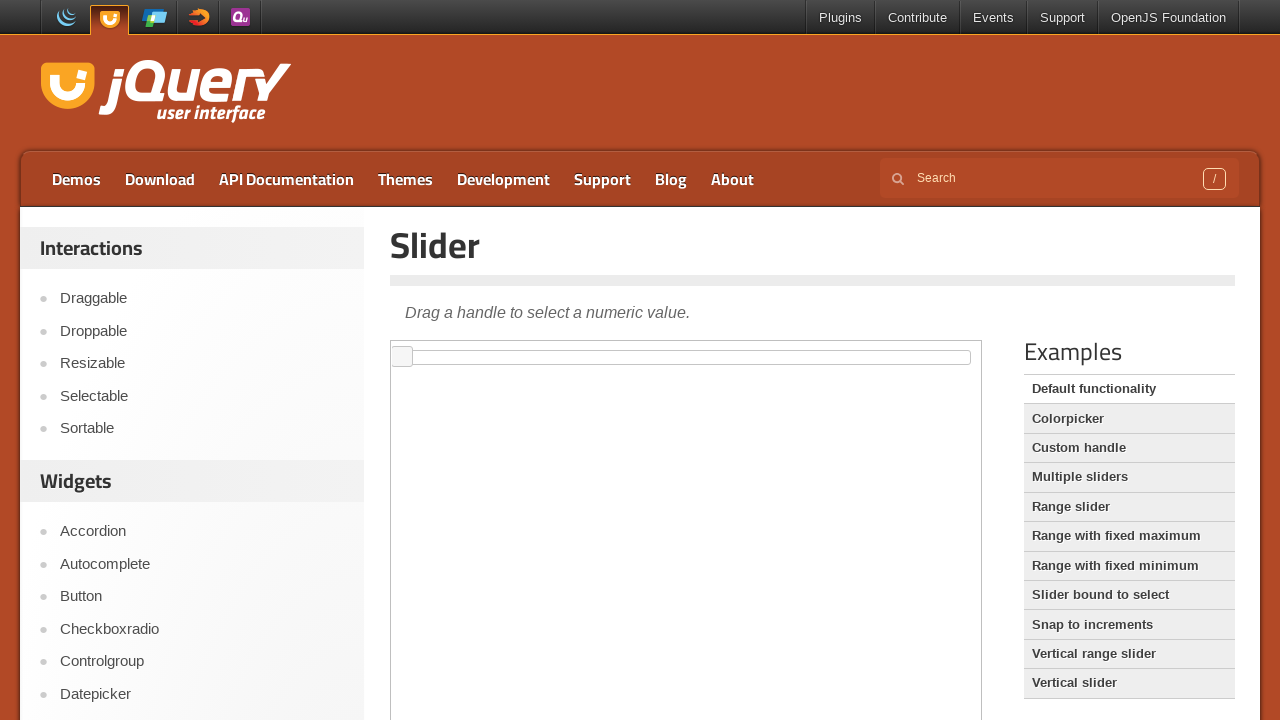

Retrieved bounding box coordinates of slider handle
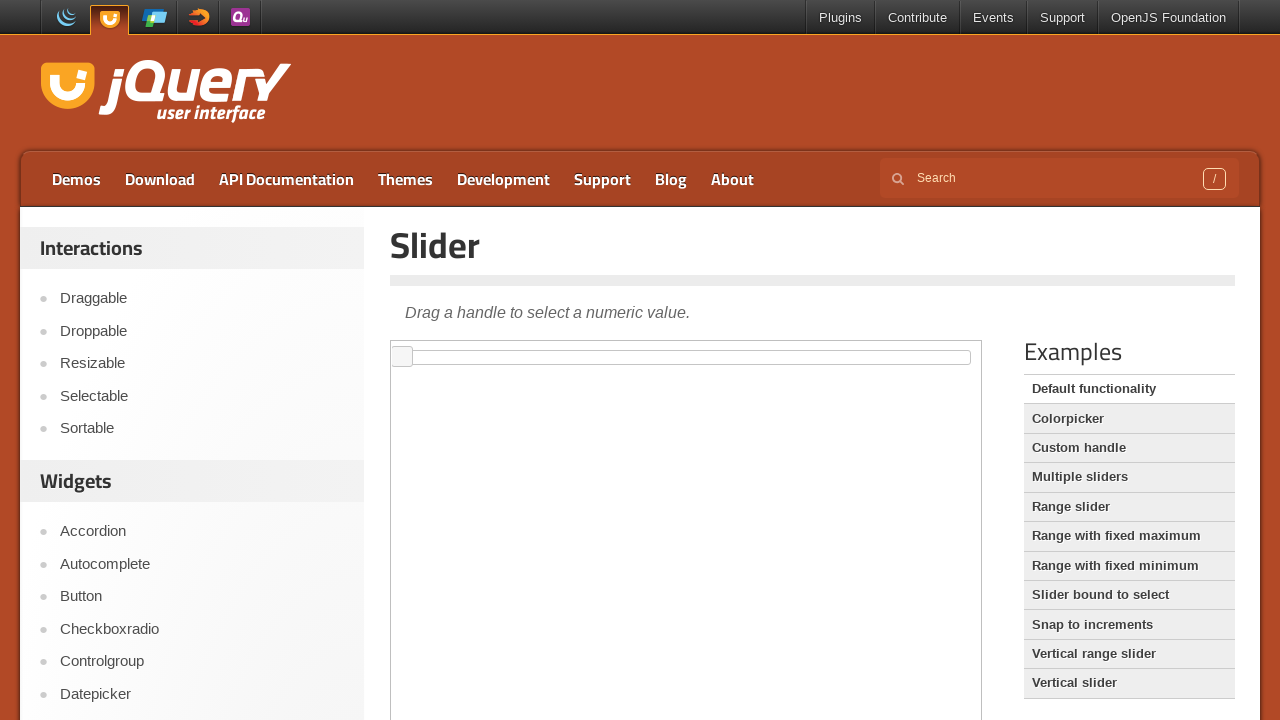

Moved mouse to center of slider handle at (402, 357)
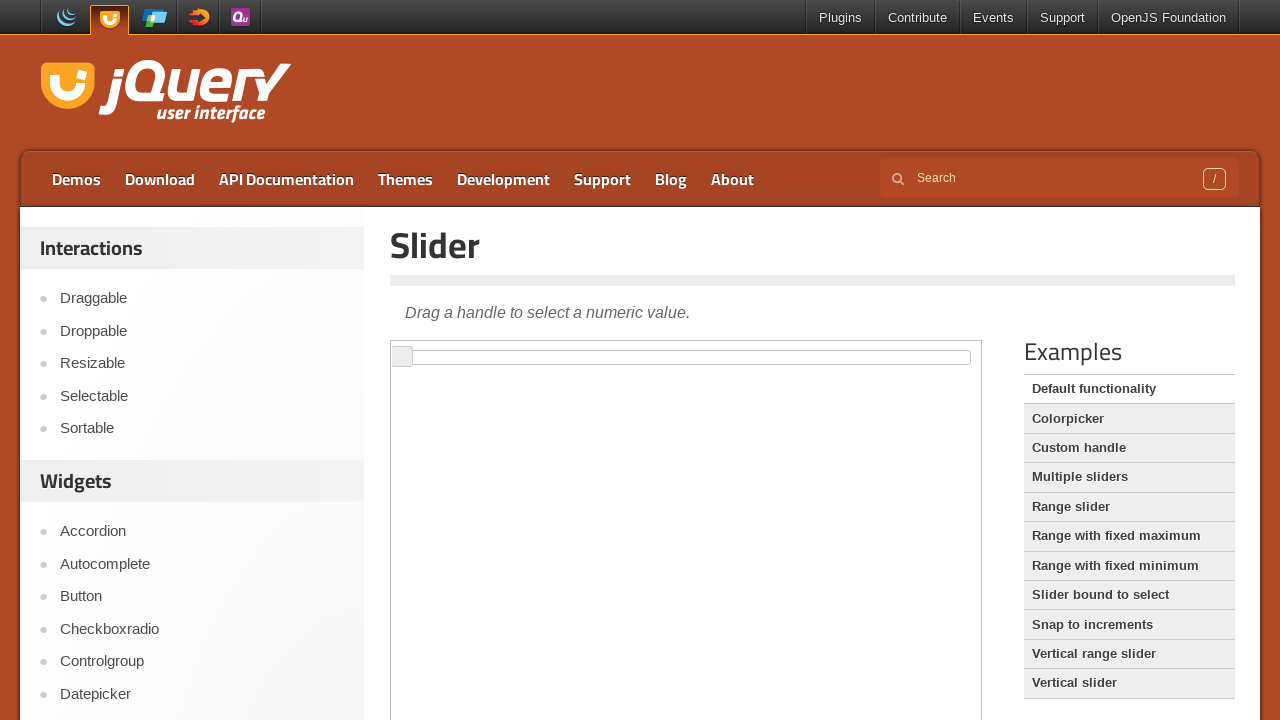

Pressed down mouse button on slider handle at (402, 357)
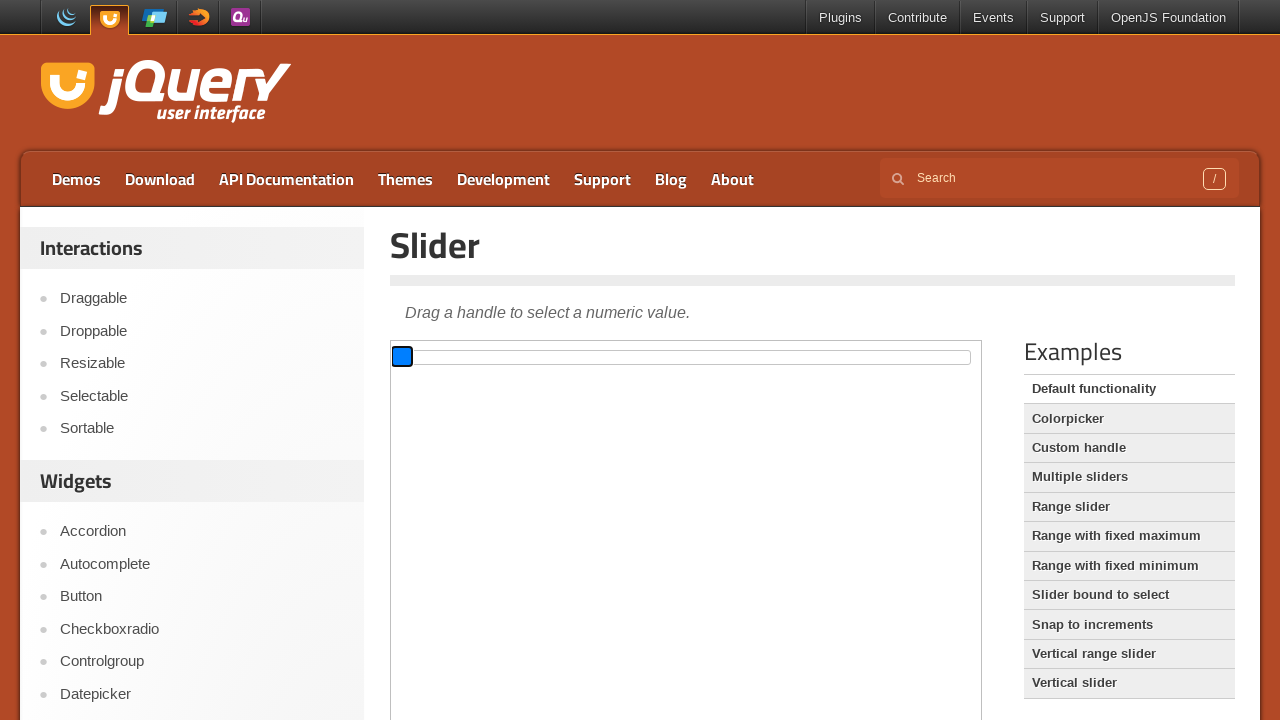

Dragged slider handle 100 pixels to the right at (502, 357)
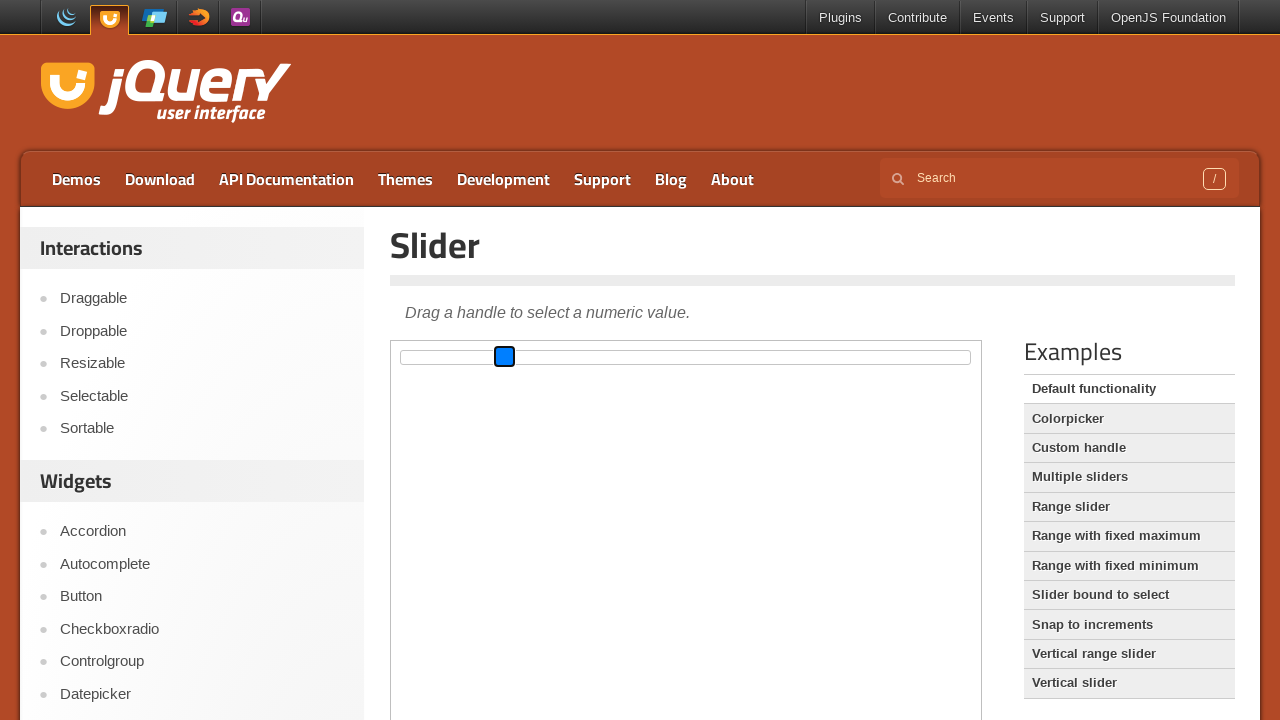

Released mouse button to complete slider drag at (502, 357)
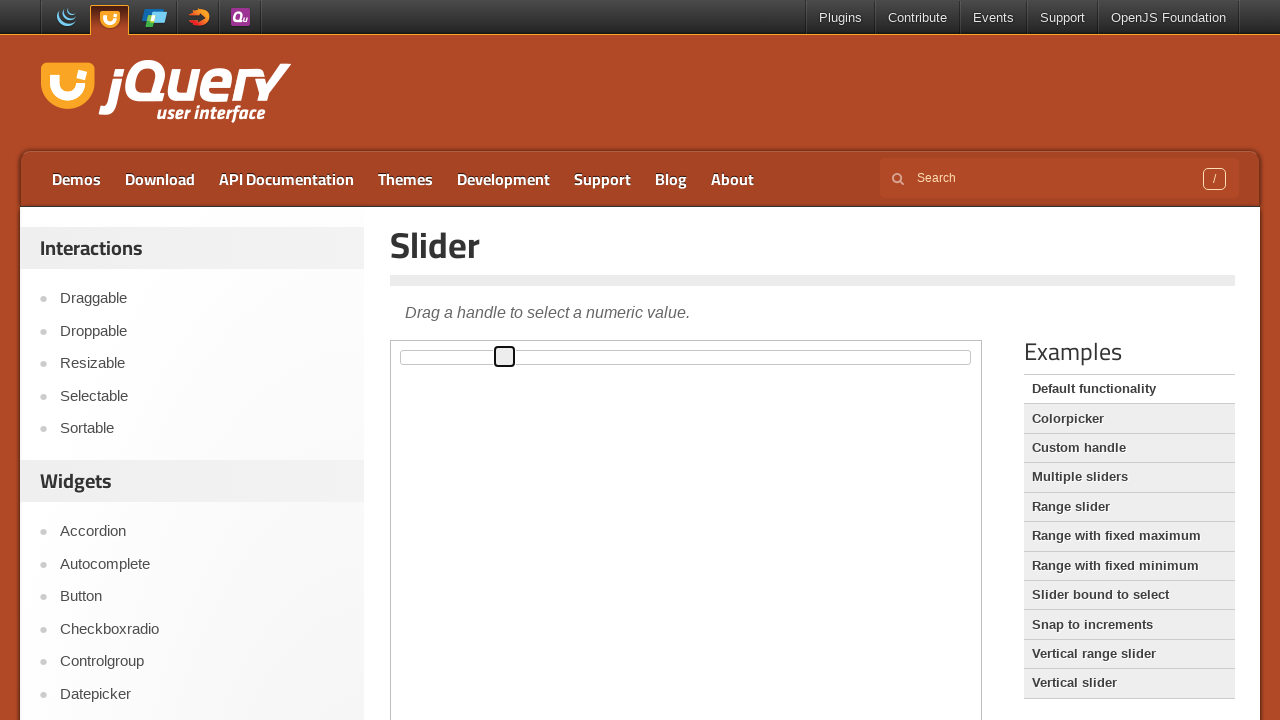

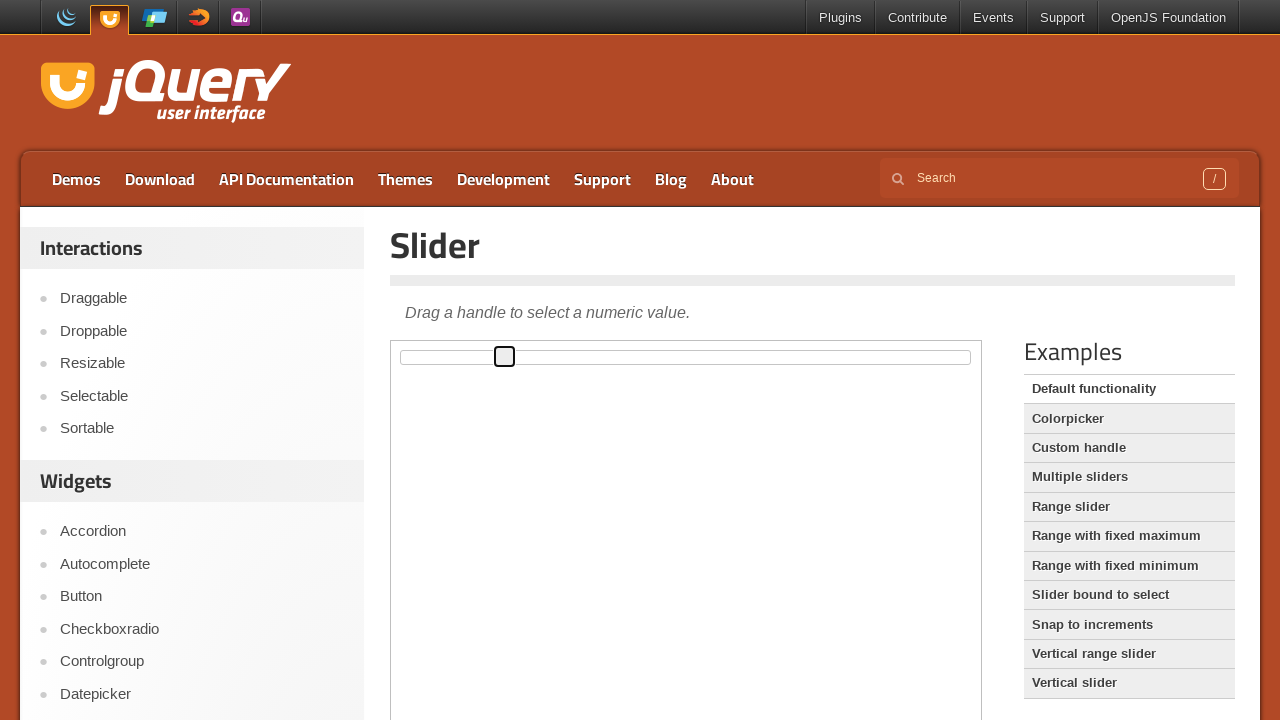